Tests window interaction by clicking Browser Windows menu, opening a new tab via button click, switching to the new tab and verifying its content

Starting URL: https://demoqa.com/alertsWindows

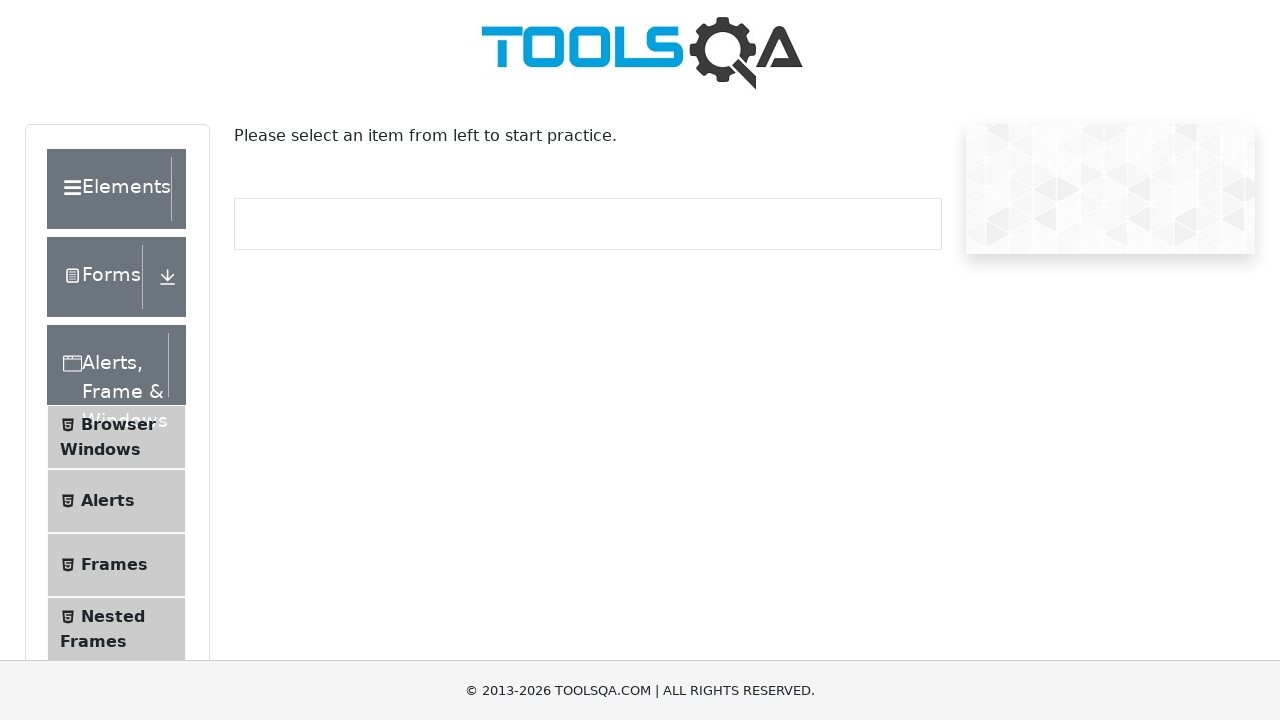

Clicked 'Browser Windows' menu item at (118, 424) on xpath=//span[text()='Browser Windows']
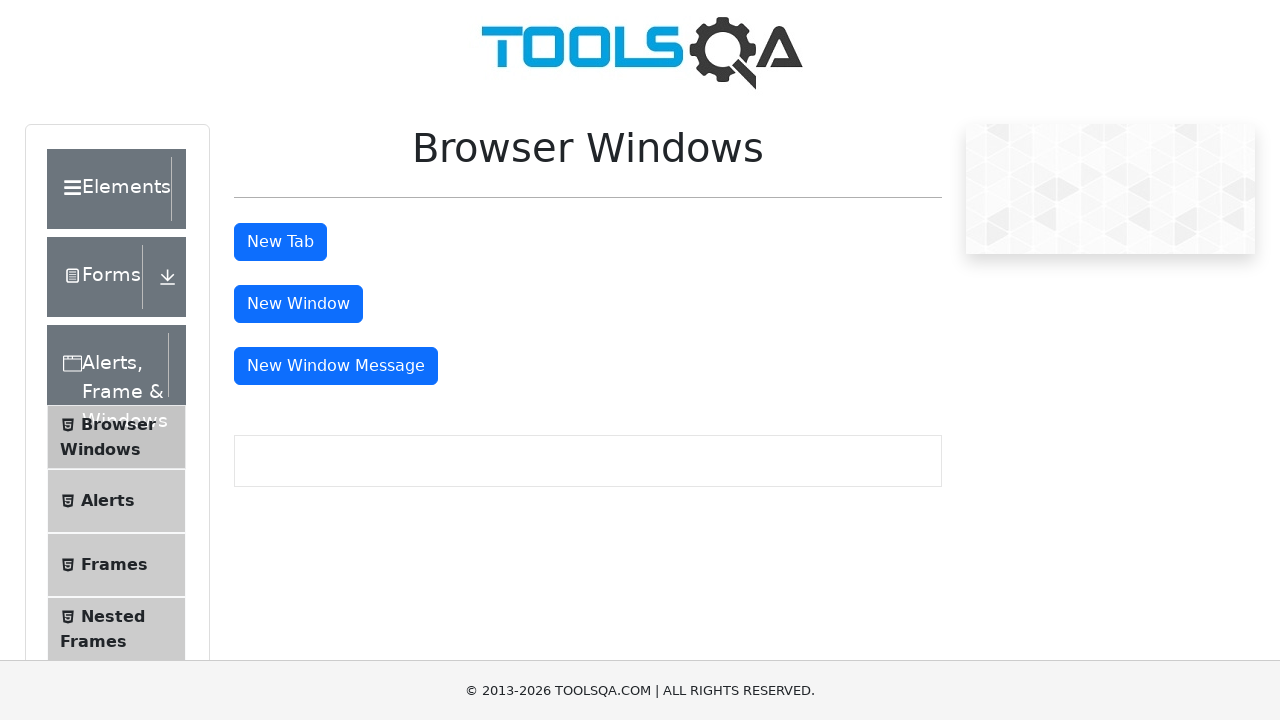

Clicked 'New Tab' button and intercepted new page at (280, 242) on #tabButton
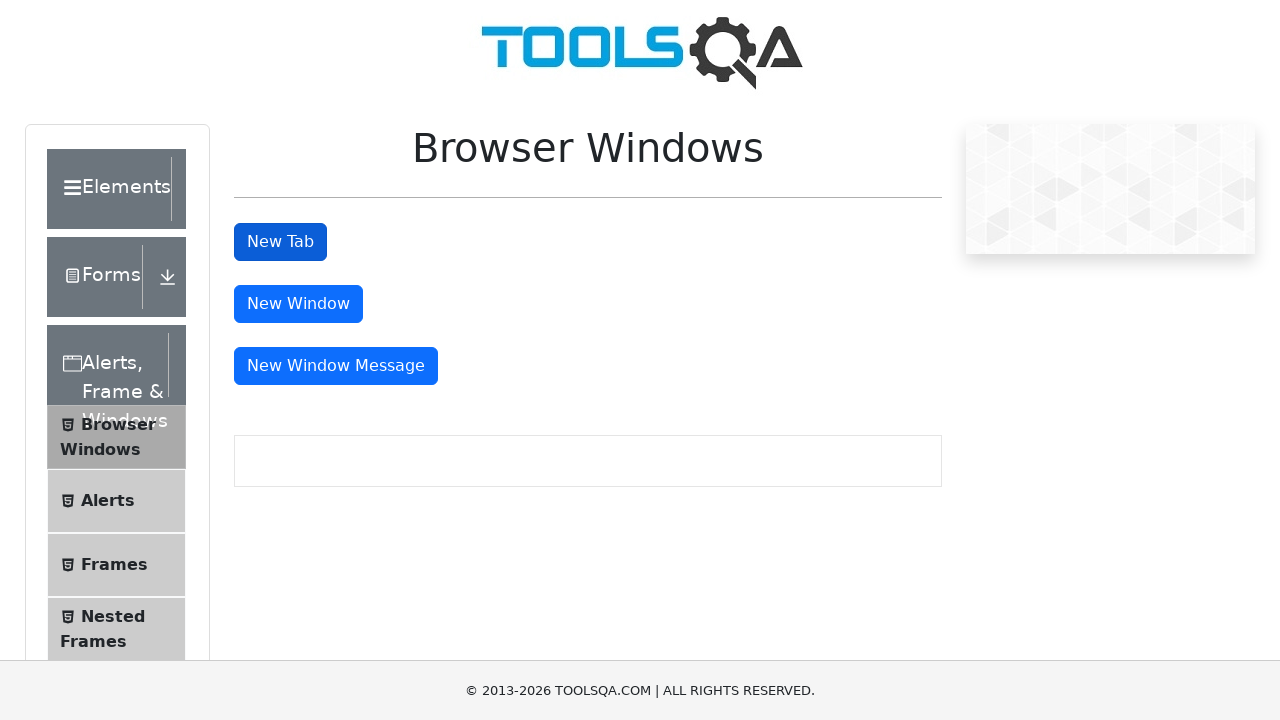

Obtained reference to newly opened tab
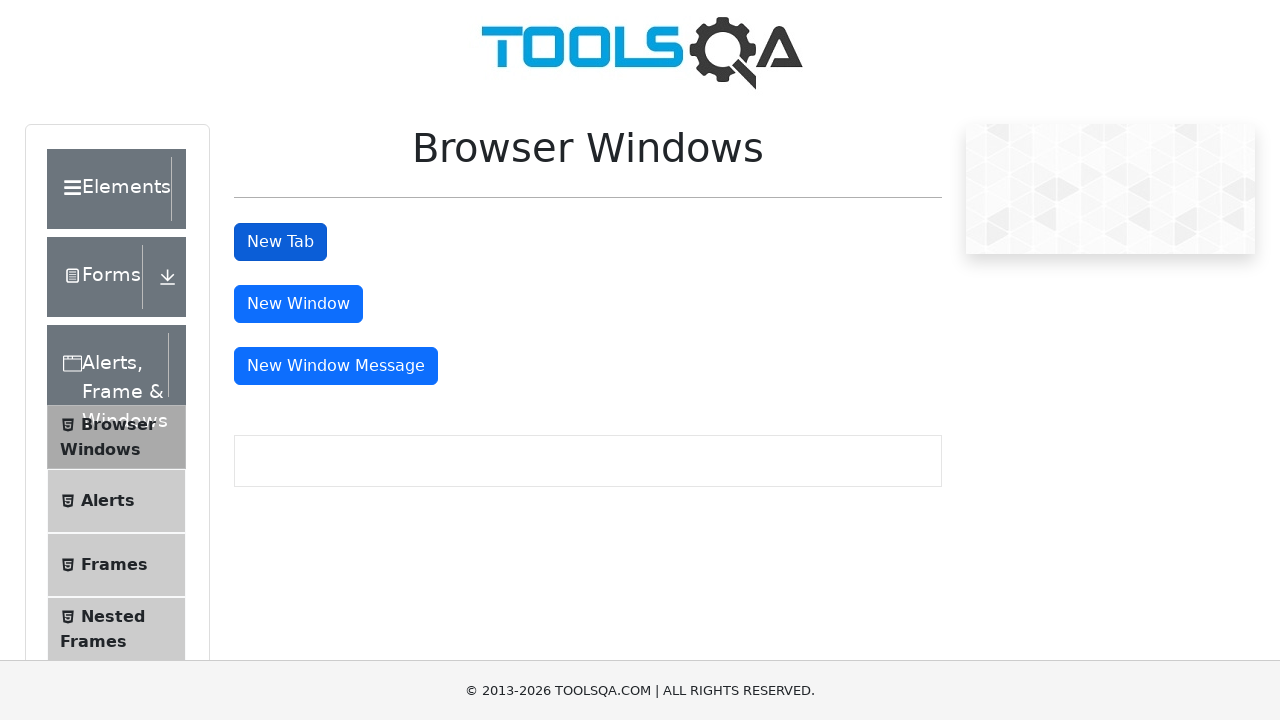

Waited for sample heading element to load on new tab
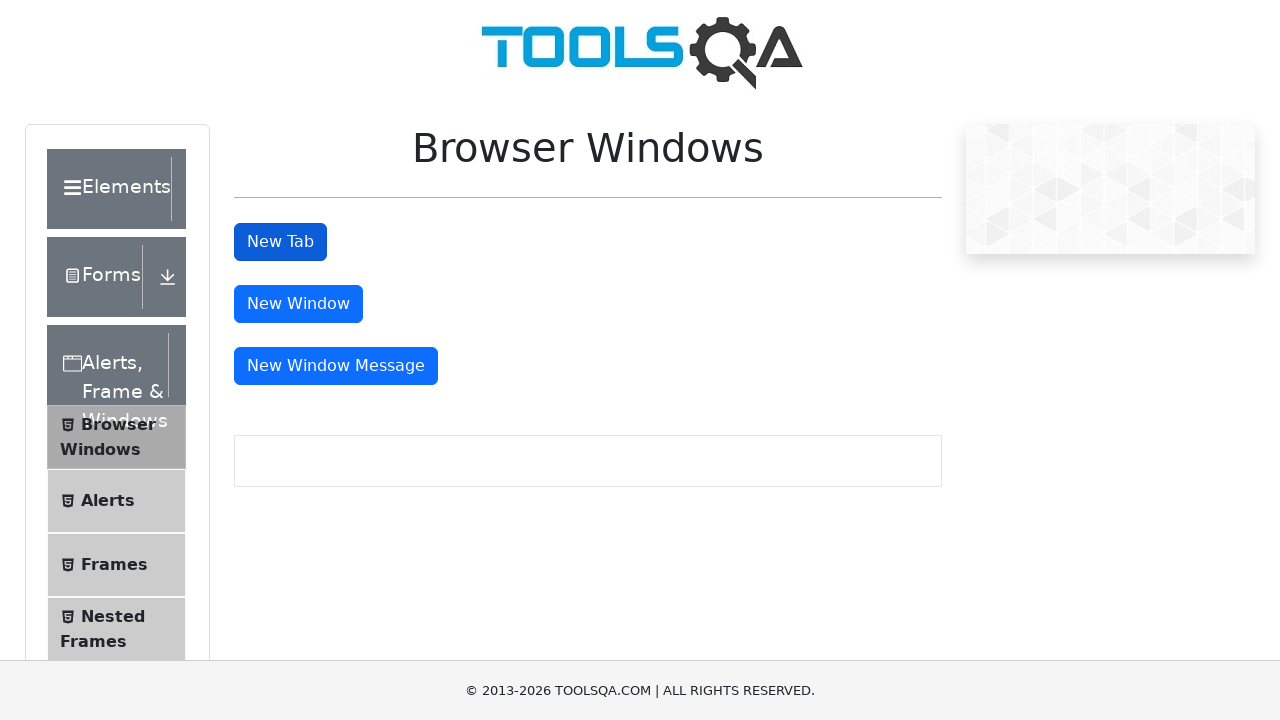

Retrieved text content from sample heading: 'This is a sample page'
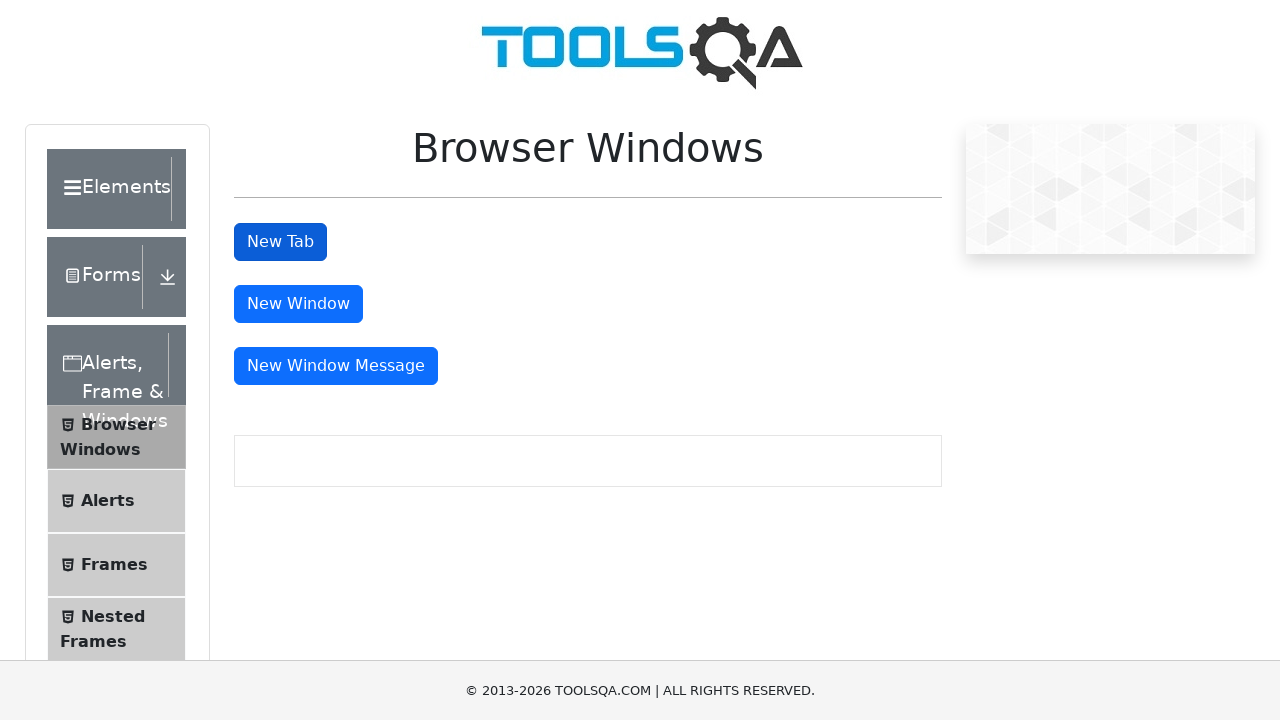

Switched back to original page
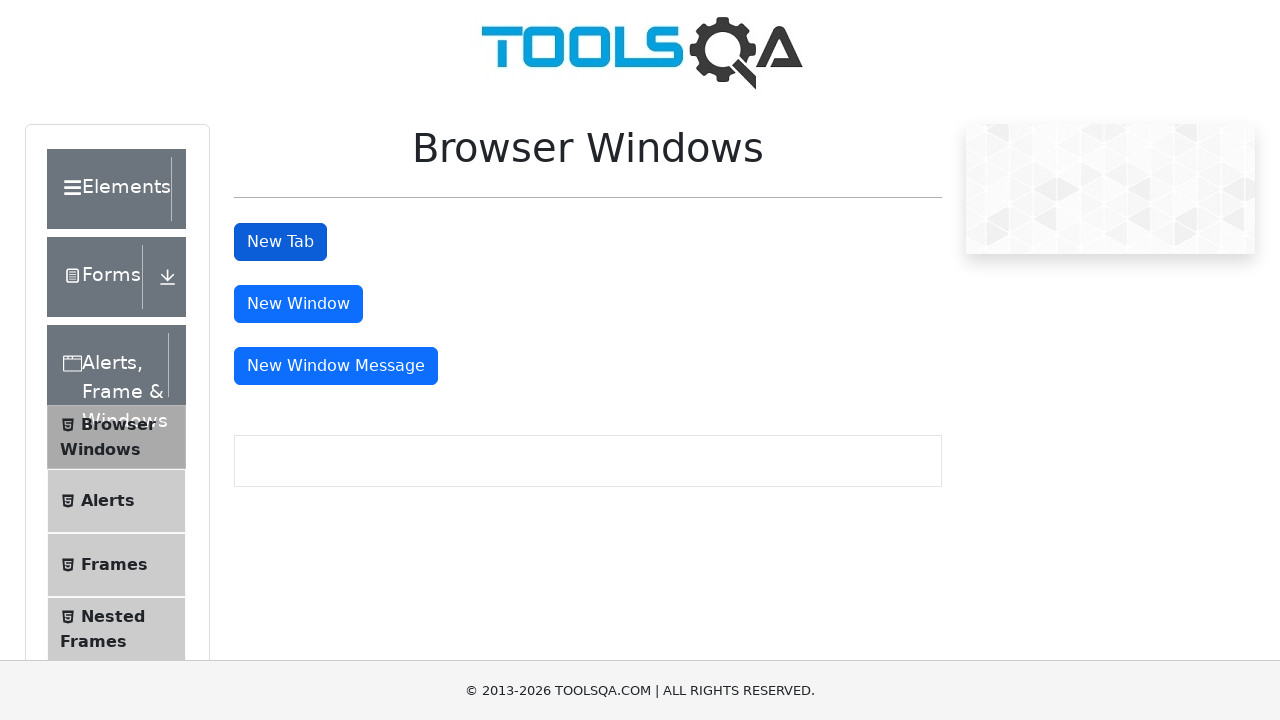

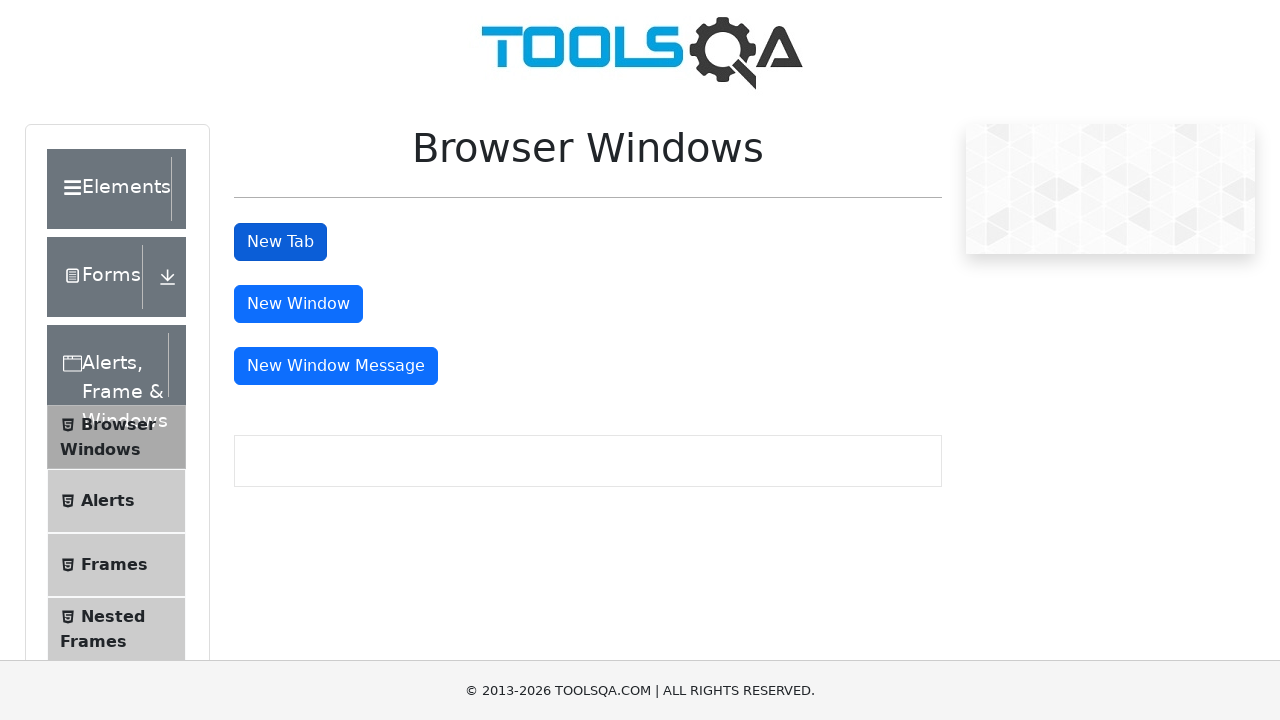